Tests dynamic controls by clicking a checkbox, removing it, and verifying it disappears with the message "It's gone!"

Starting URL: https://the-internet.herokuapp.com/

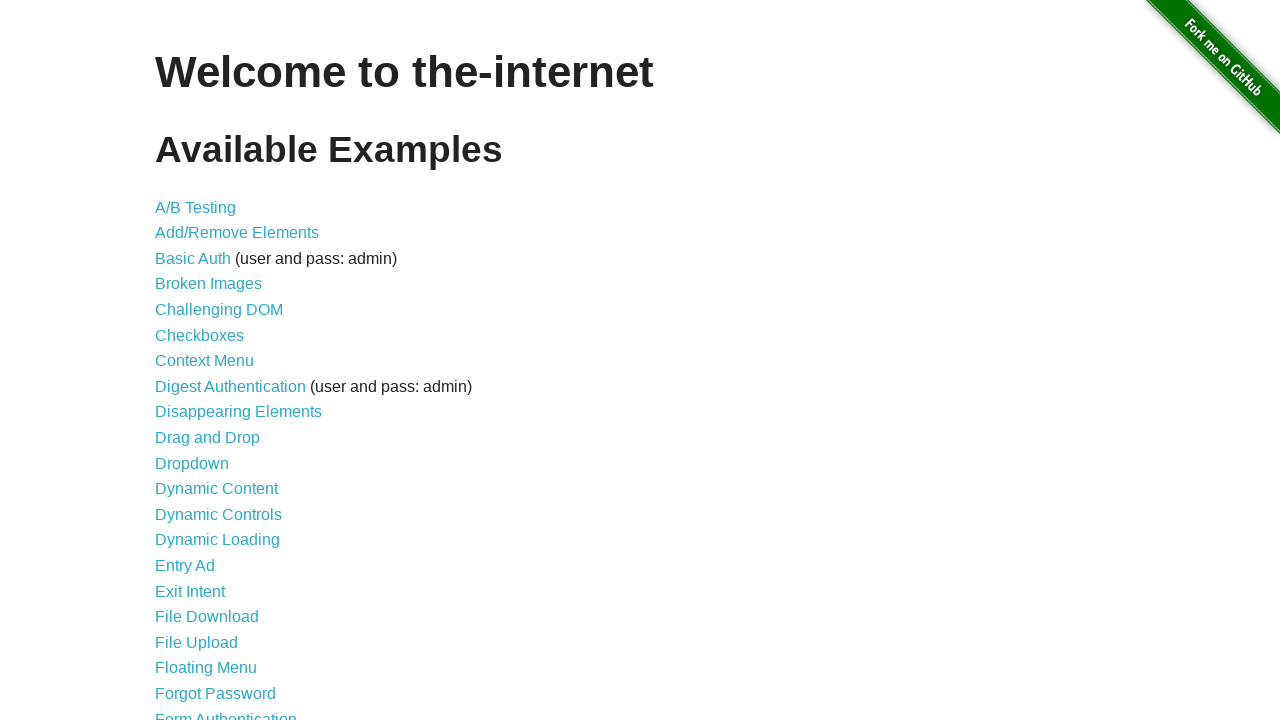

Clicked on Dynamic Controls link at (218, 514) on a[href='/dynamic_controls']
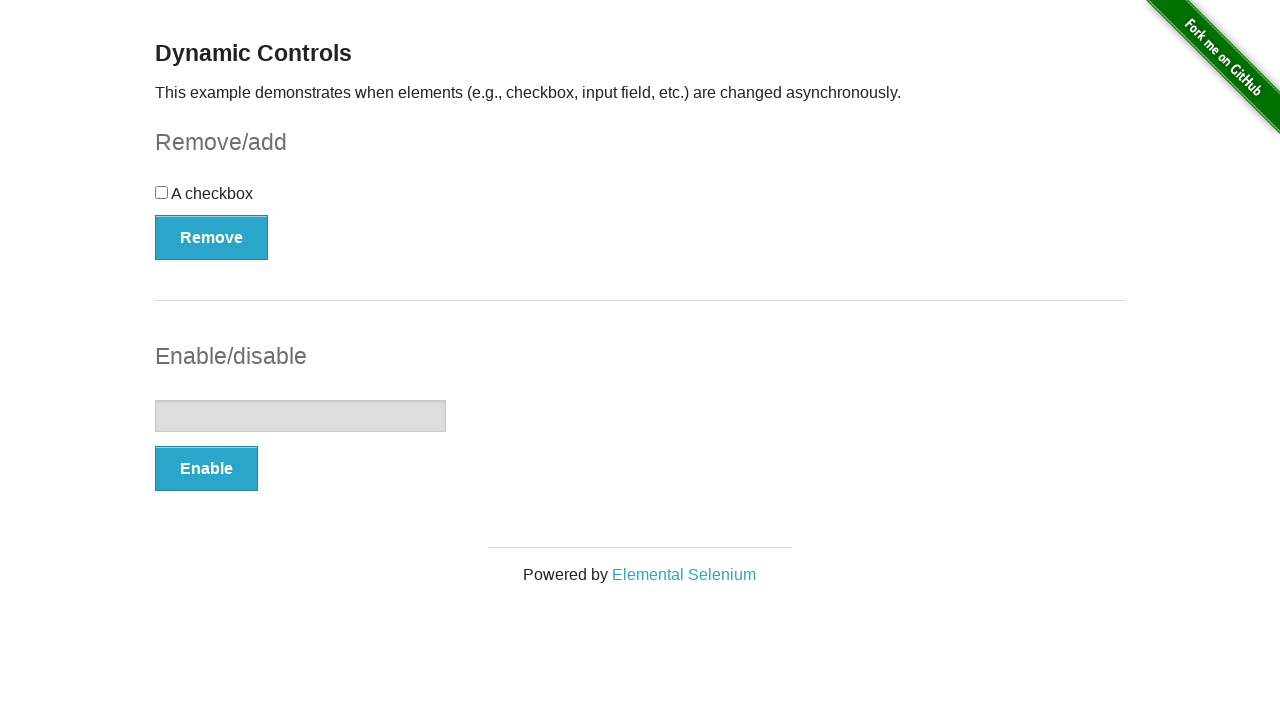

Clicked the checkbox at (162, 192) on #checkbox input[type='checkbox']
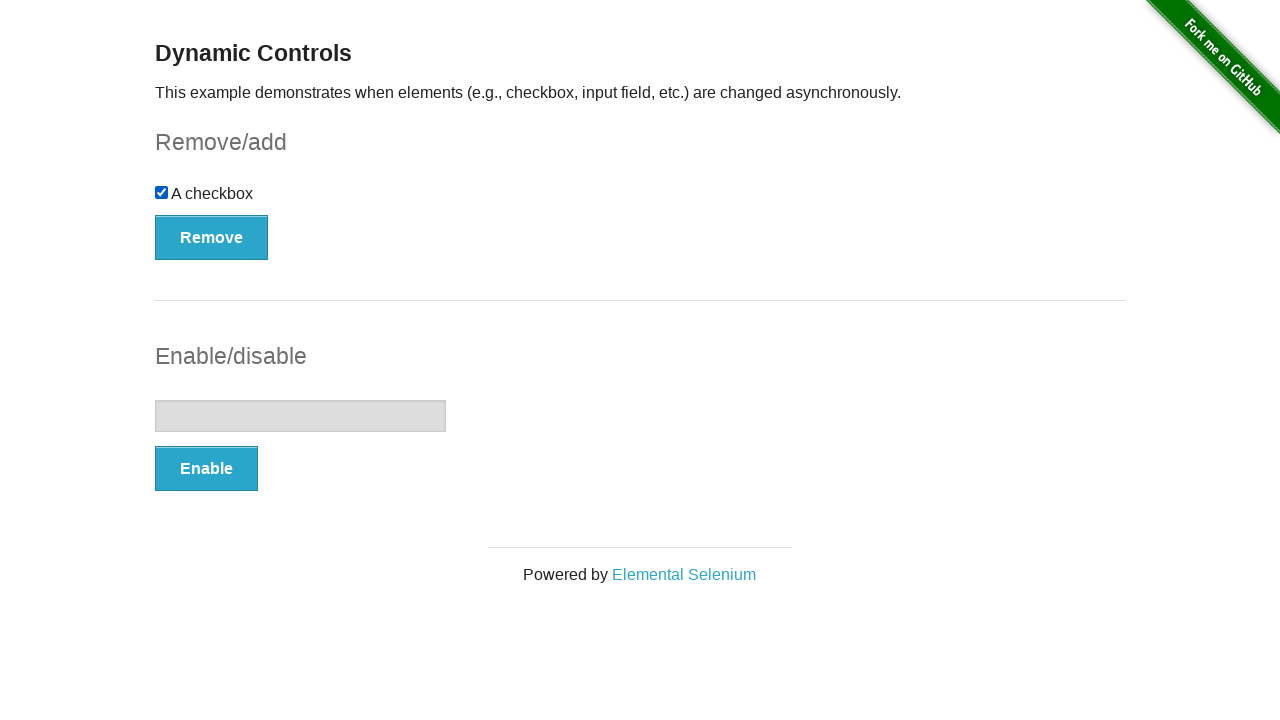

Clicked the Remove button at (212, 237) on button:has-text('Remove')
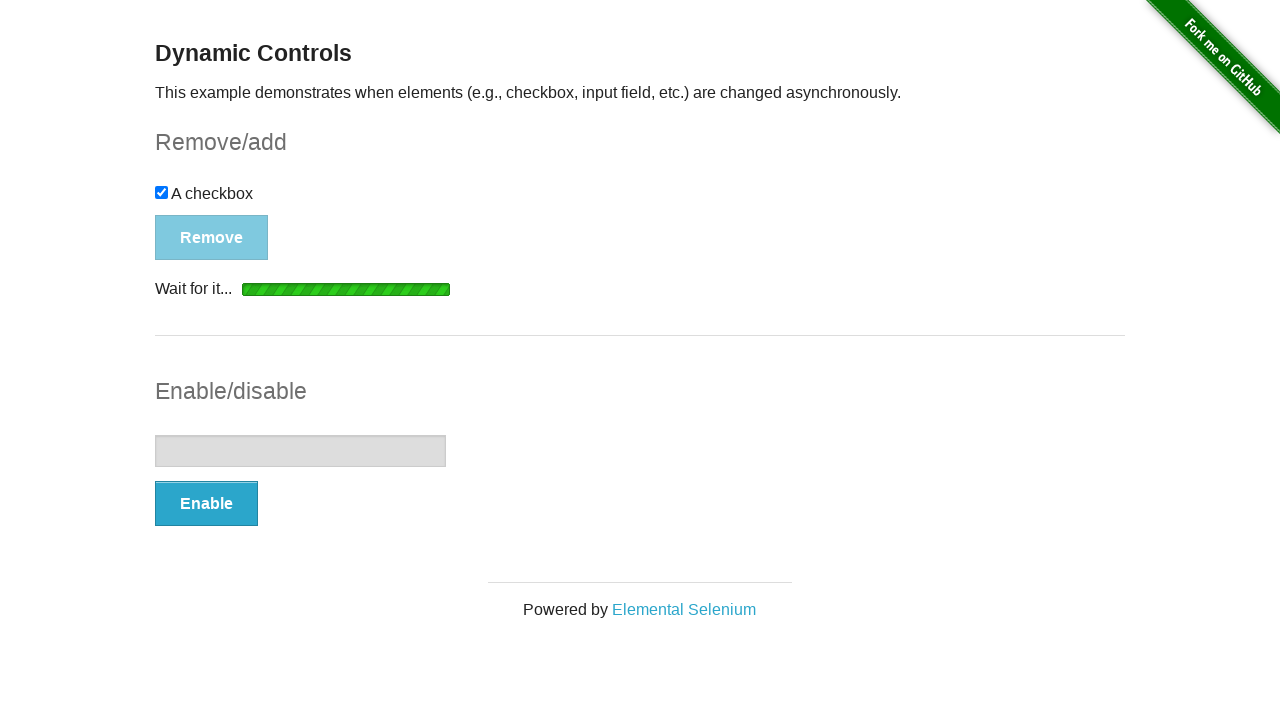

Waited for 'It's gone!' message to appear
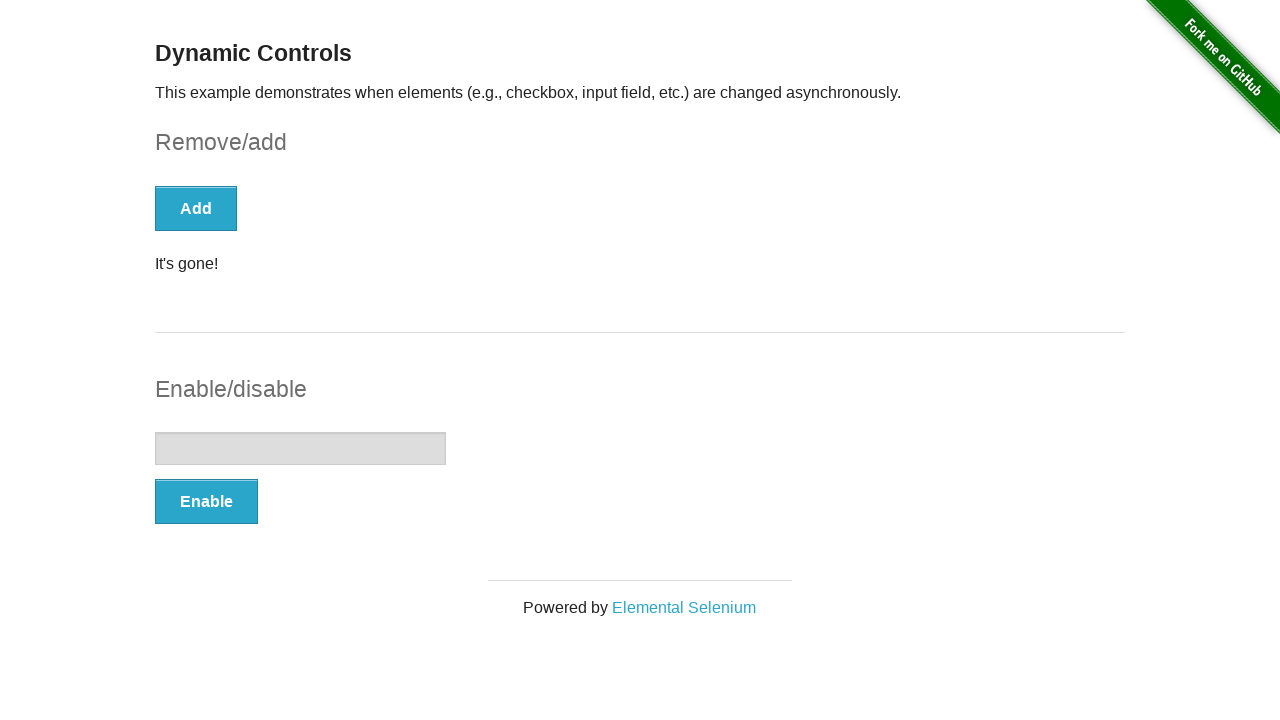

Retrieved the success message text content
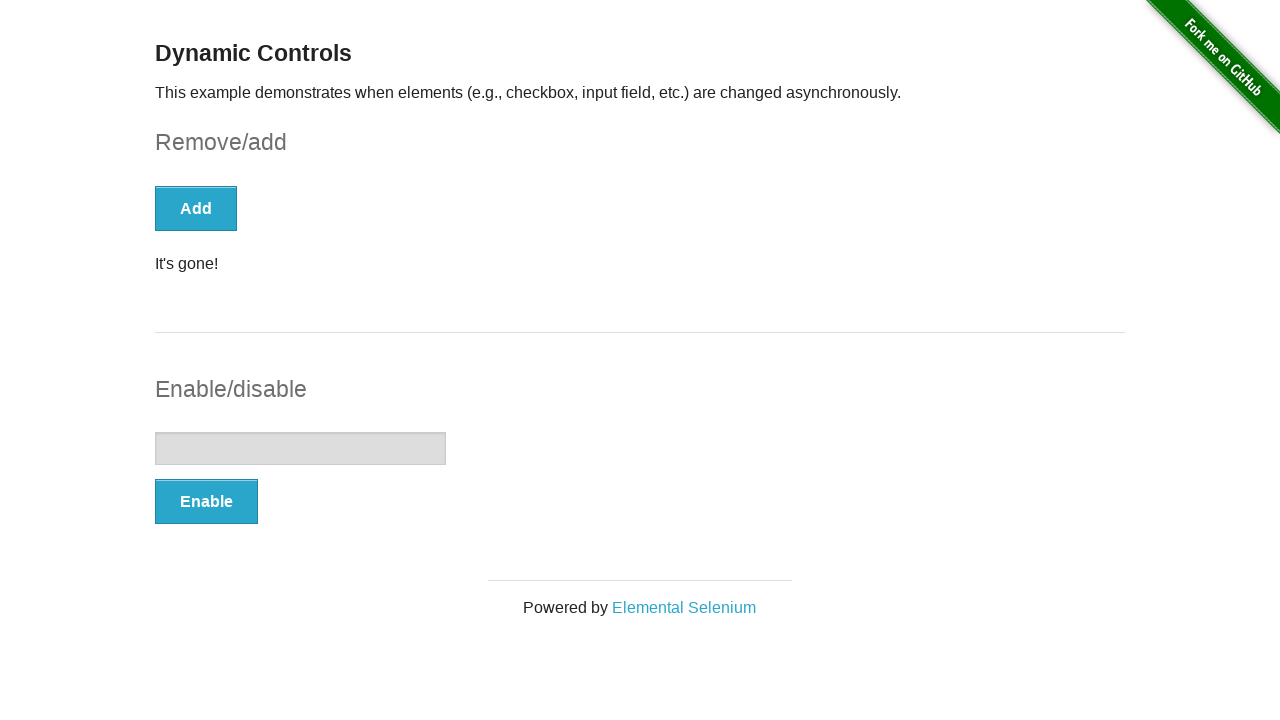

Verified that 'It's gone!' message is displayed
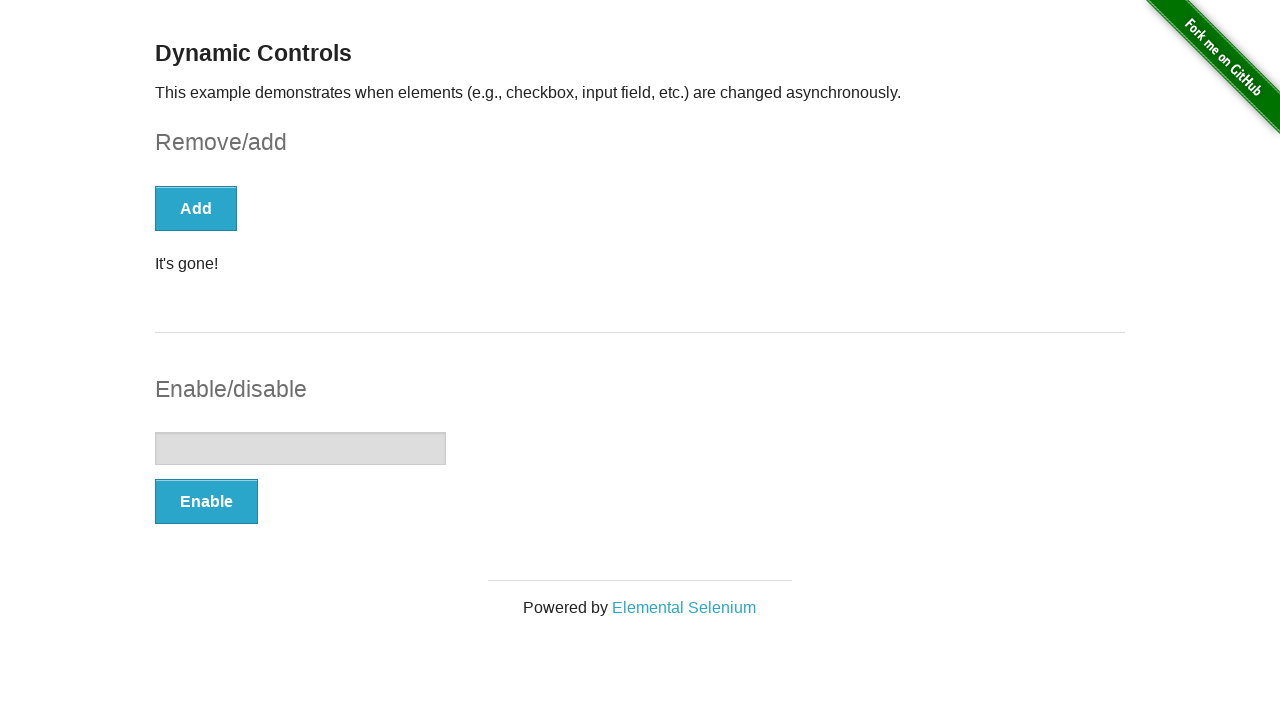

Verified that the checkbox is no longer visible
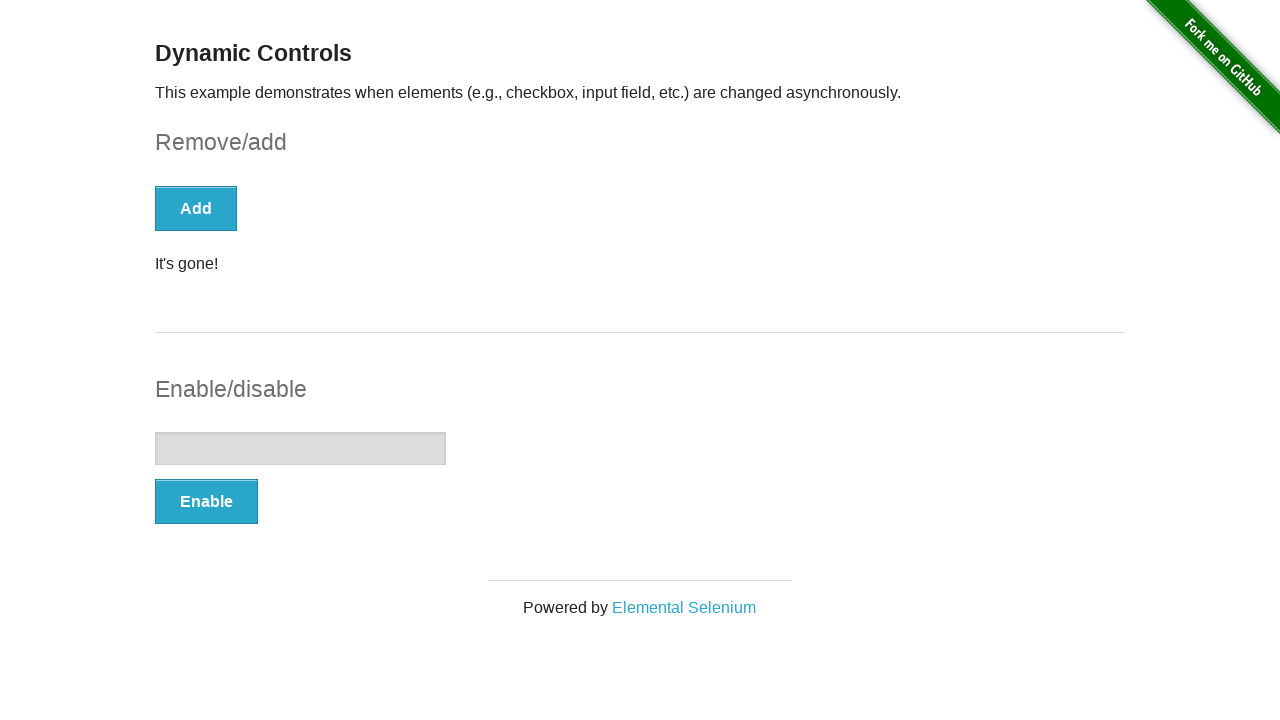

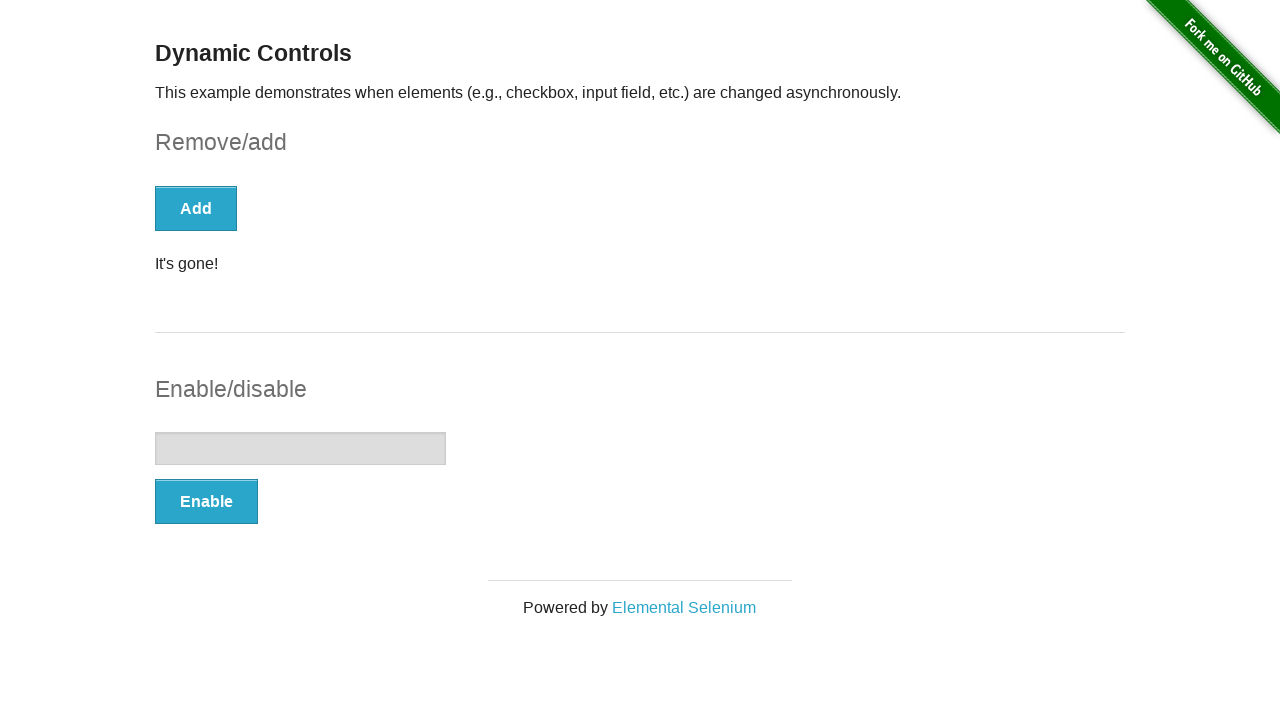